Navigates to Kabum website and verifies the URL is correct

Starting URL: https://www.kabum.com.br/

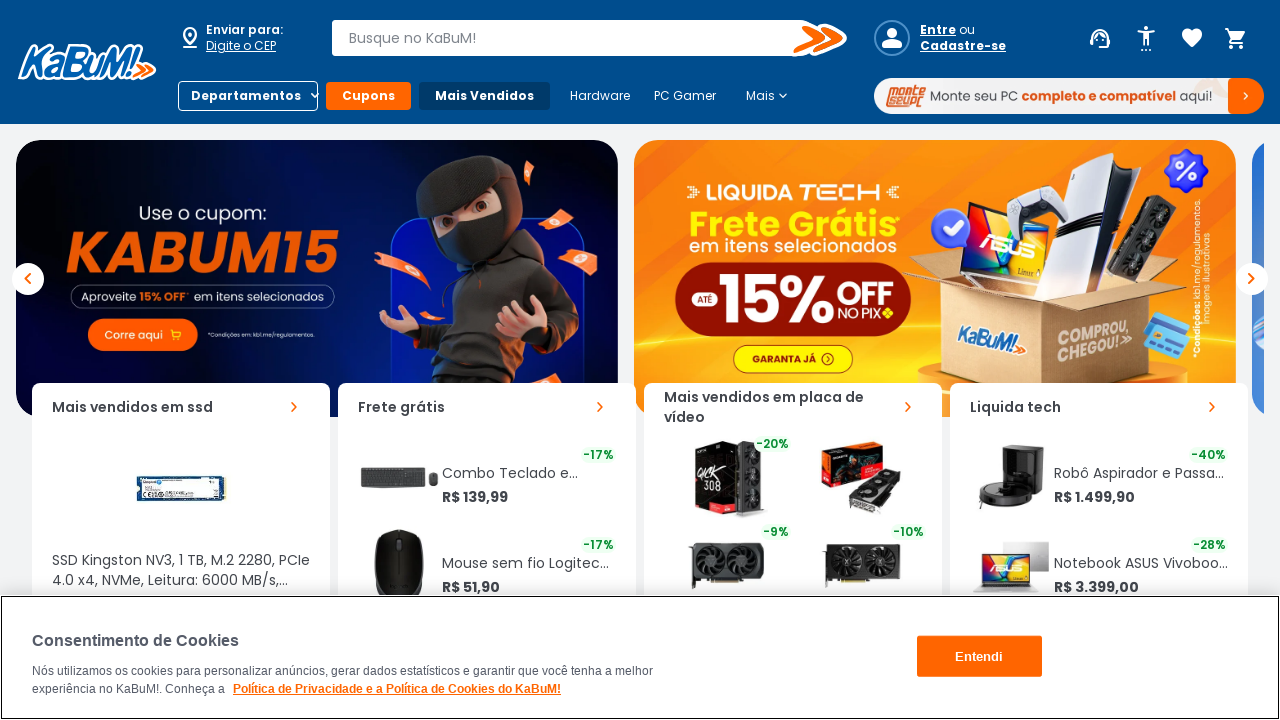

Navigated to Kabum website at https://www.kabum.com.br/
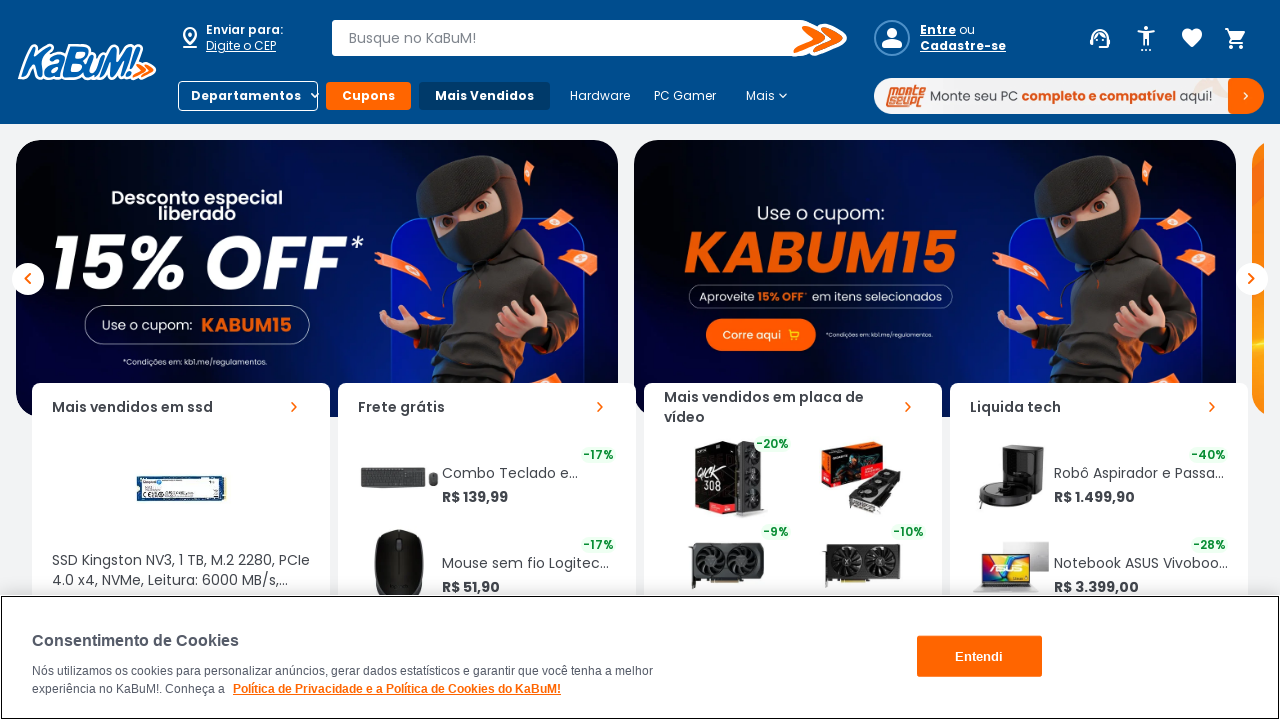

Verified that the current URL is https://www.kabum.com.br/
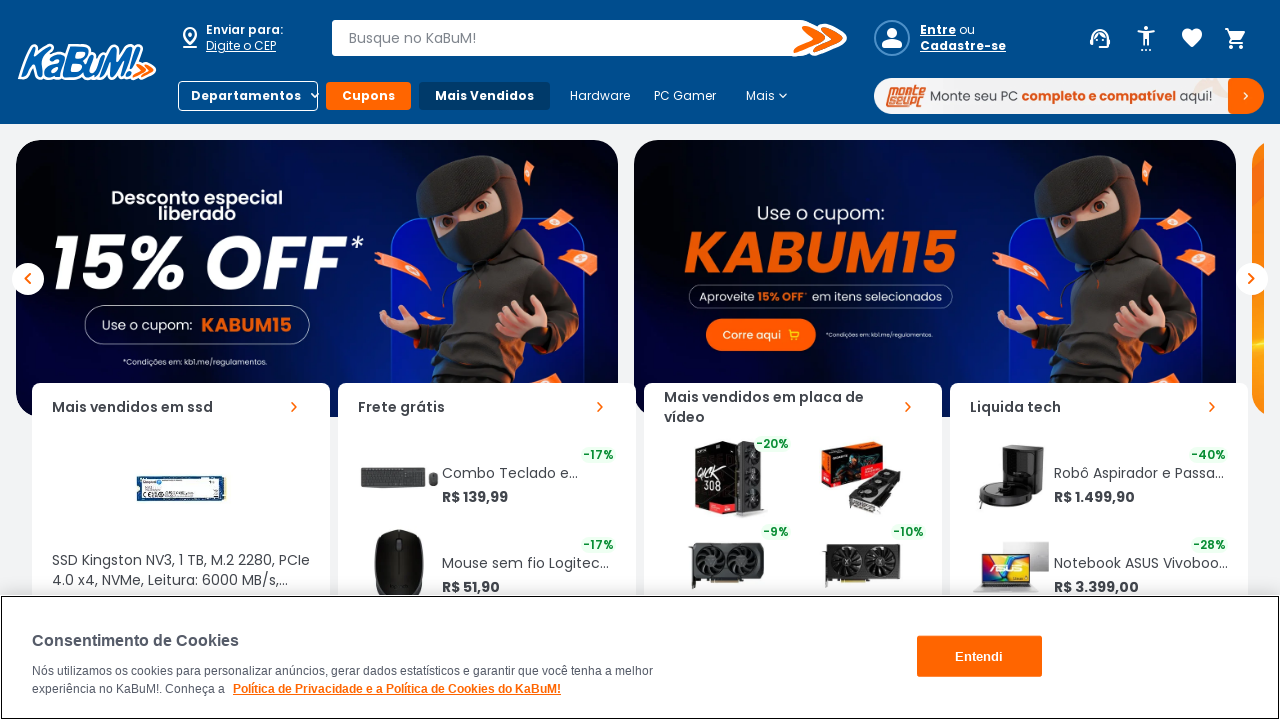

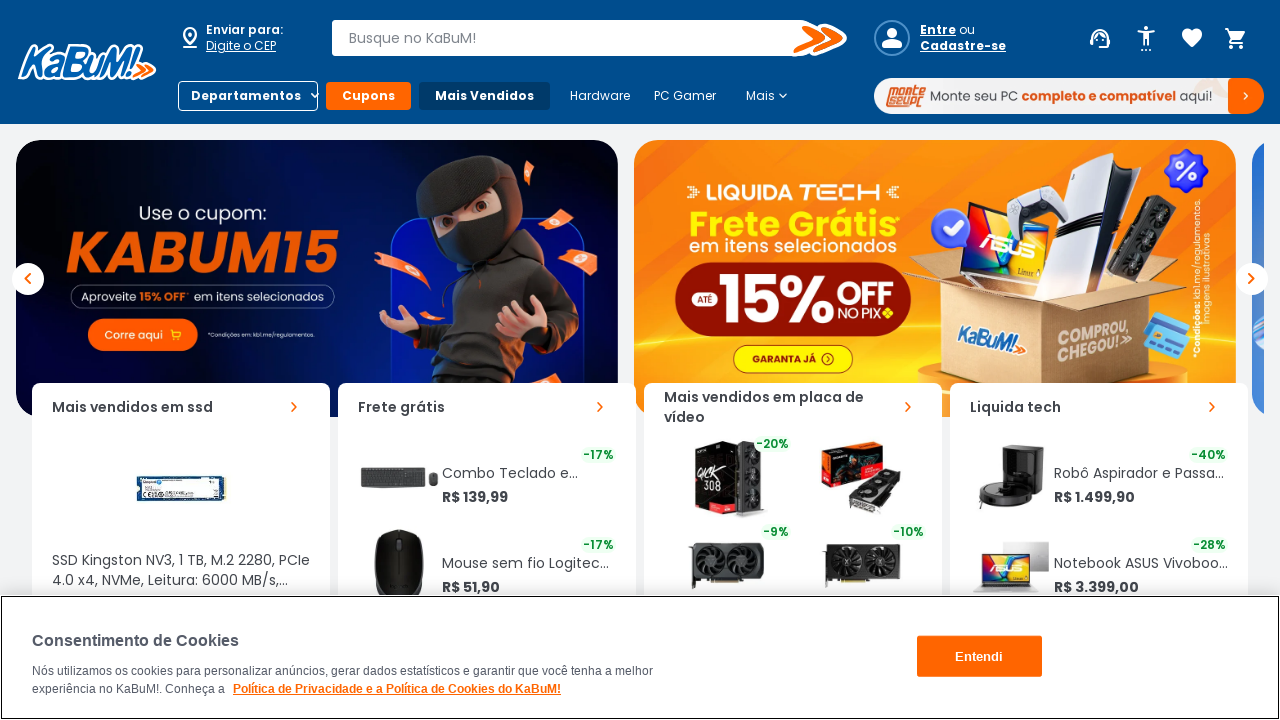